Tests browser navigation functionality by navigating to a page, going back, forward, and refreshing the page.

Starting URL: https://demoqa.com

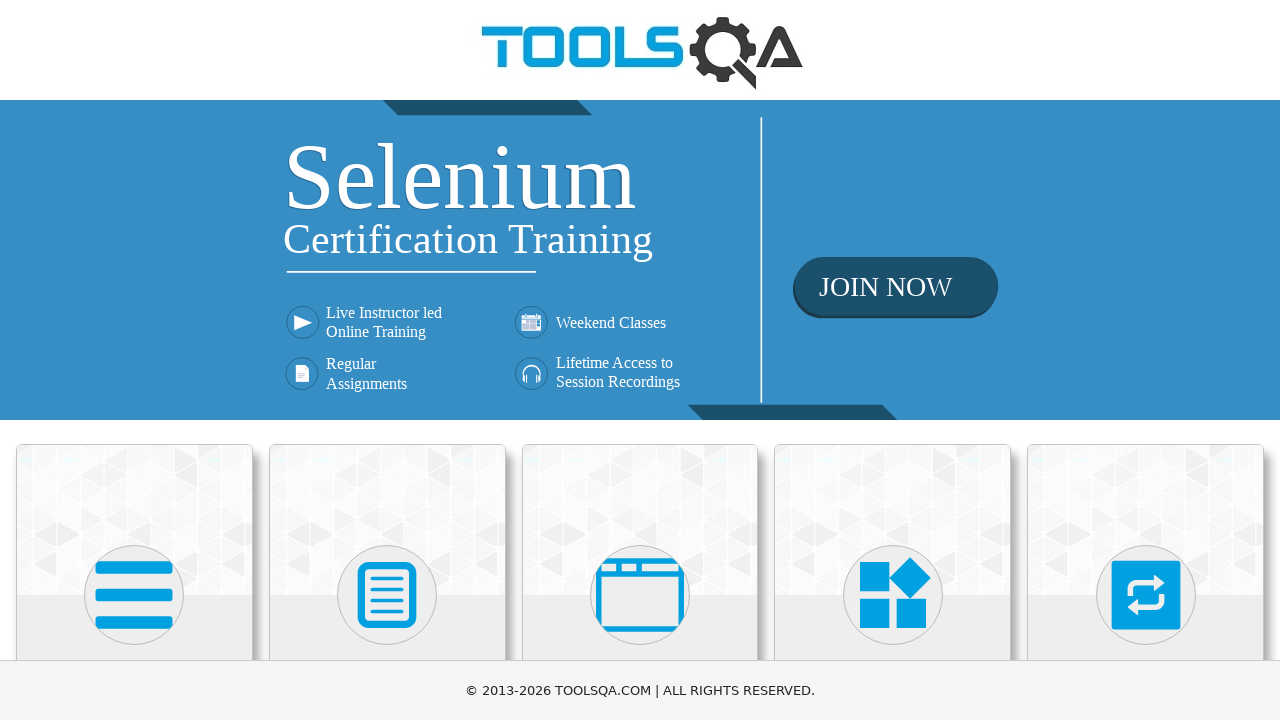

Navigated back in browser history
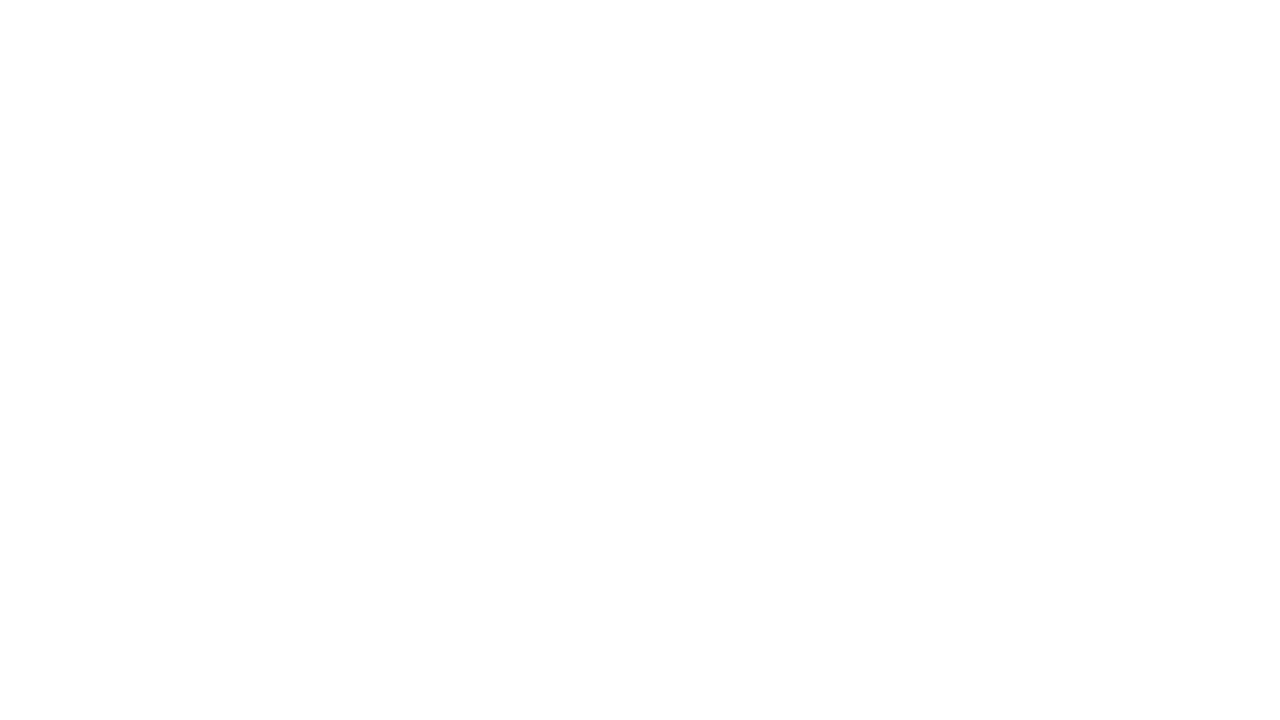

Navigated forward in browser history to demoqa.com
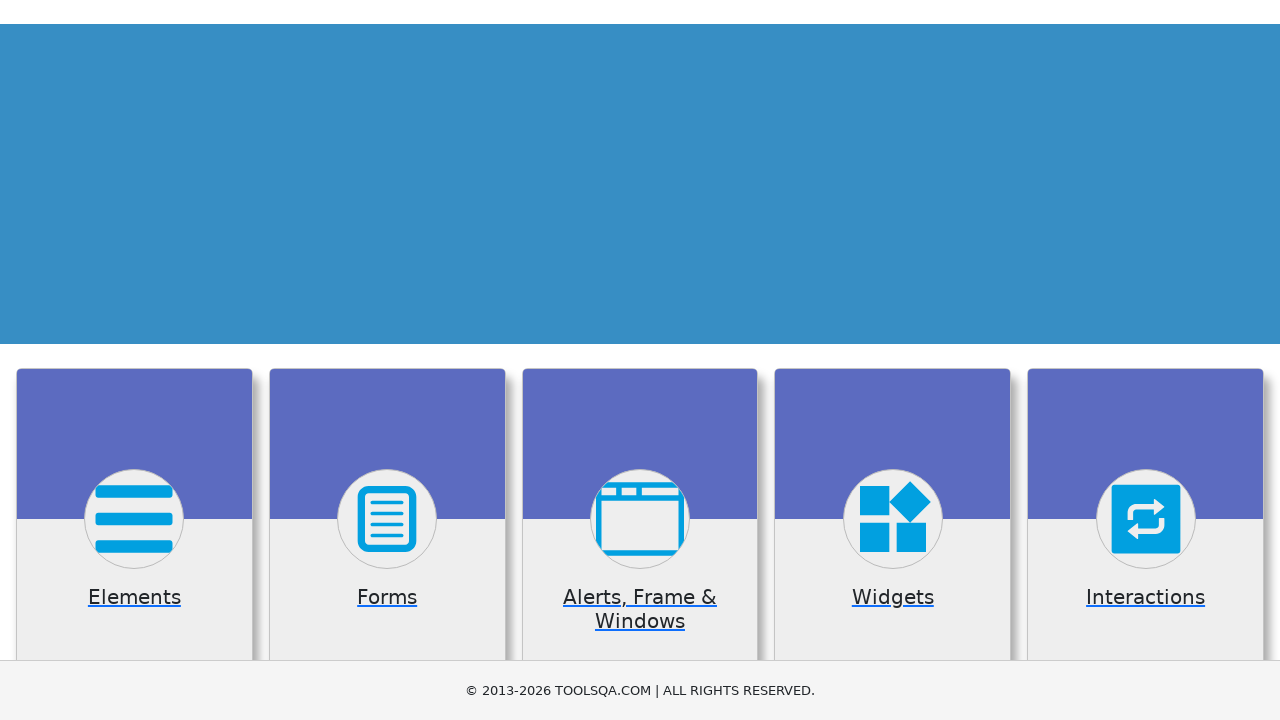

Refreshed the current page
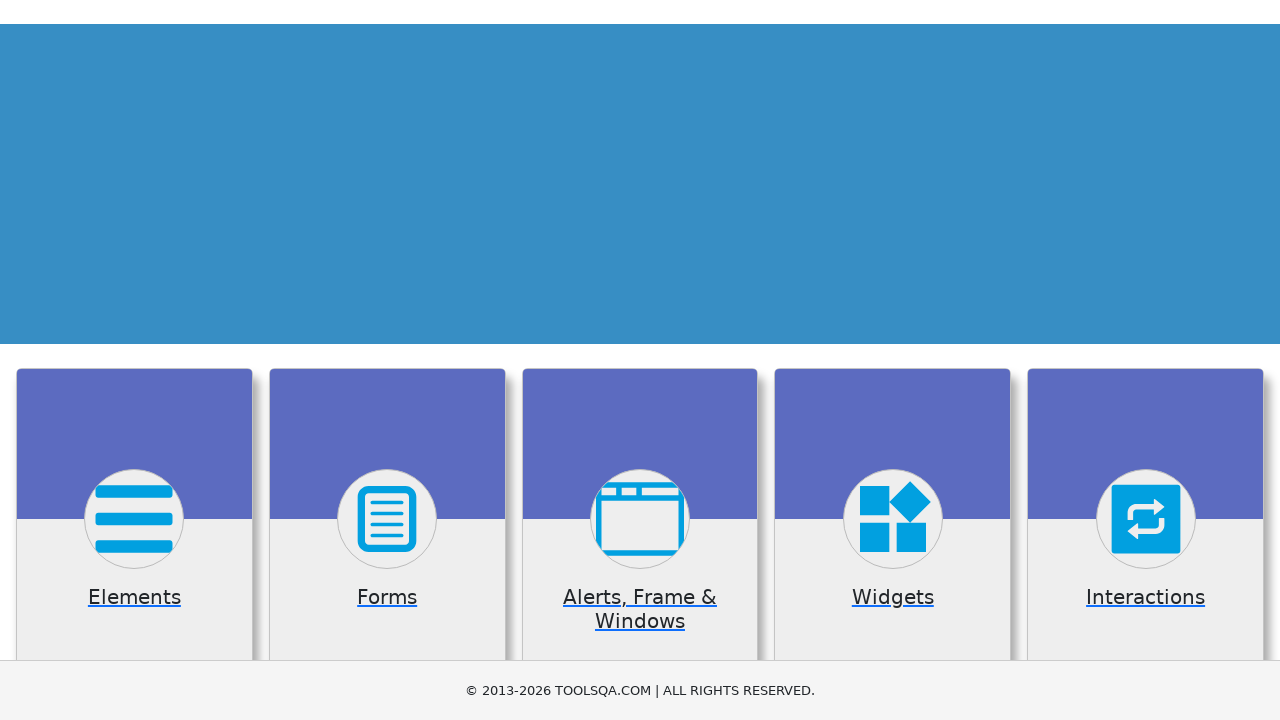

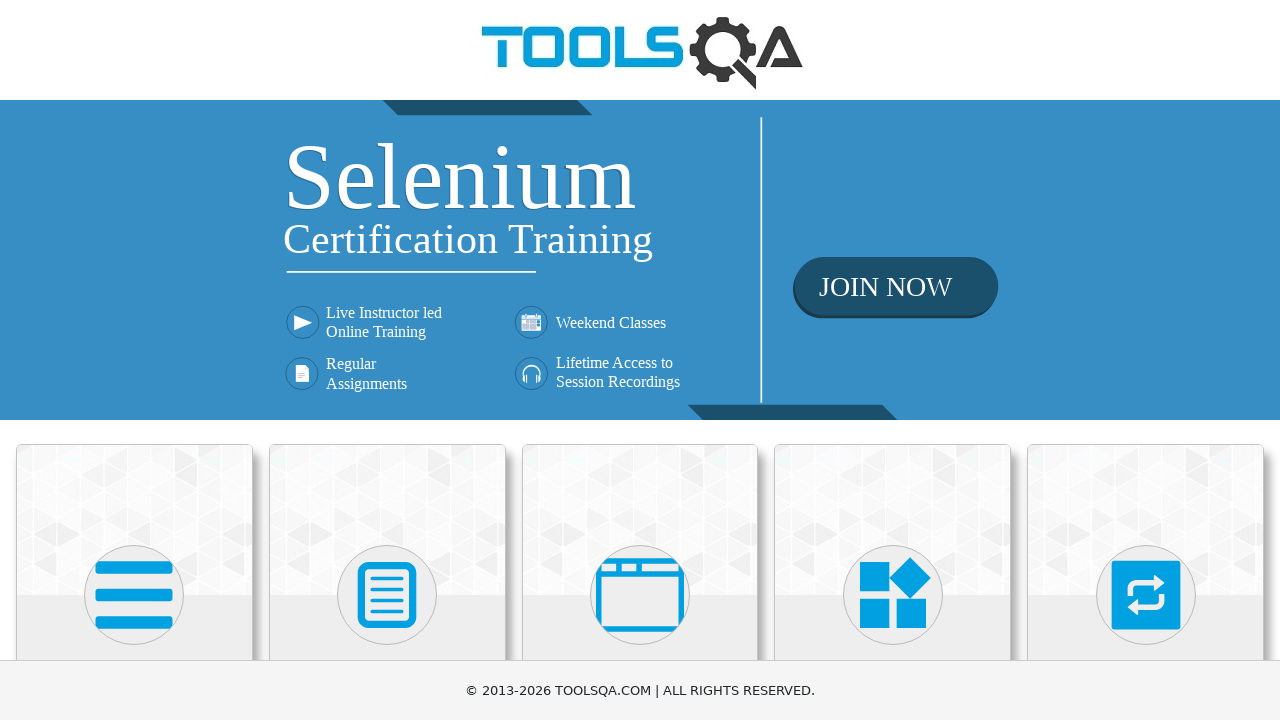